Tests that clicking the Due column header sorts the table data in ascending order by verifying the column values are properly sorted

Starting URL: http://the-internet.herokuapp.com/tables

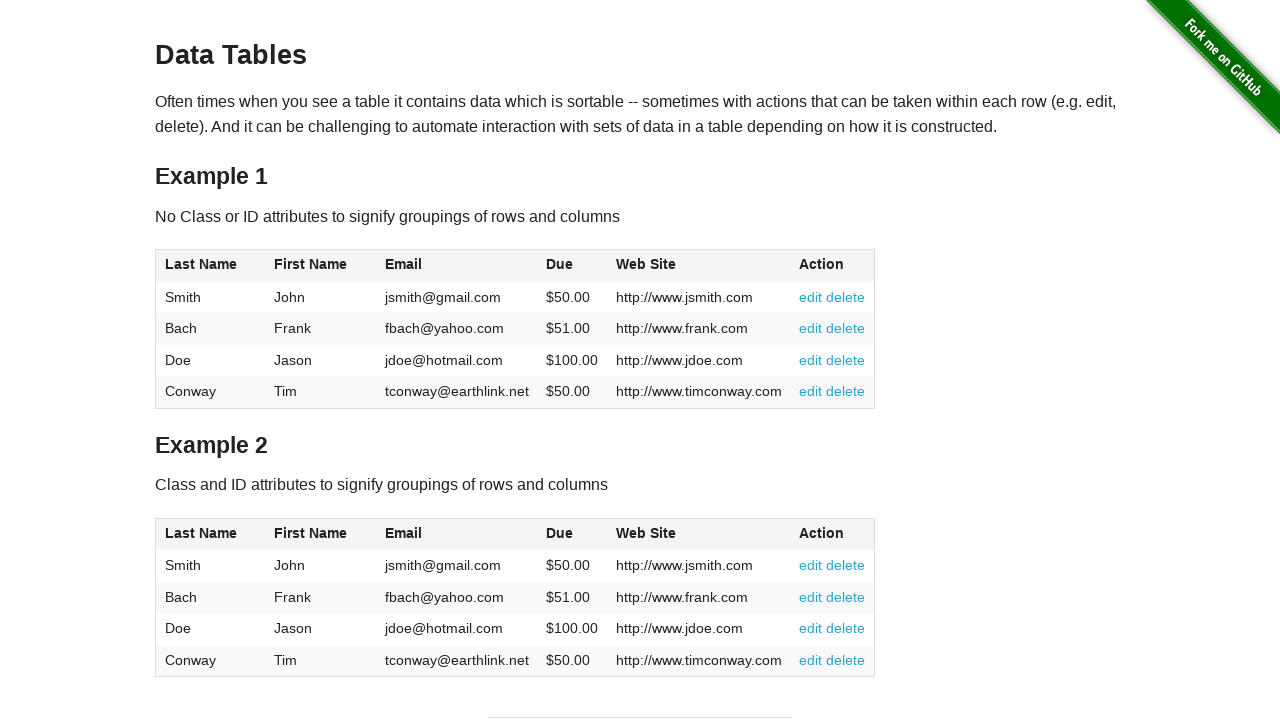

Clicked Due column header (4th column) to sort ascending at (572, 266) on #table1 thead tr th:nth-of-type(4)
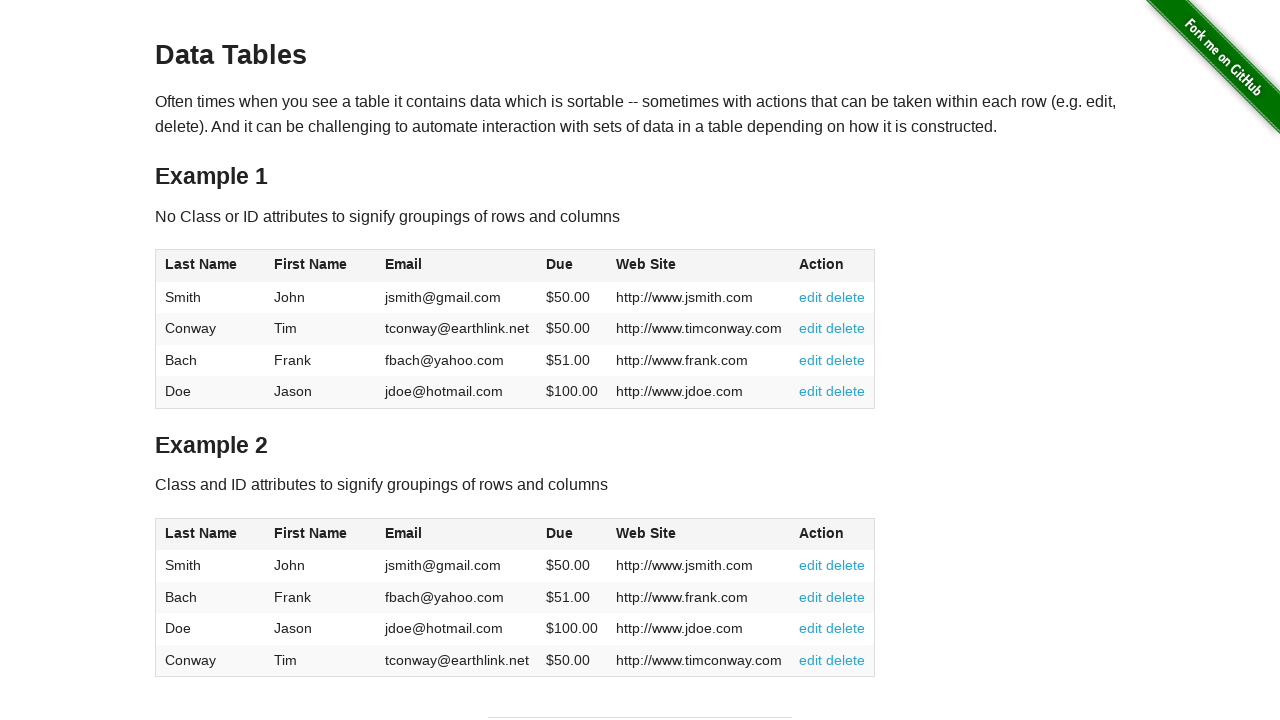

Verified table body and Due column cells are present after sort
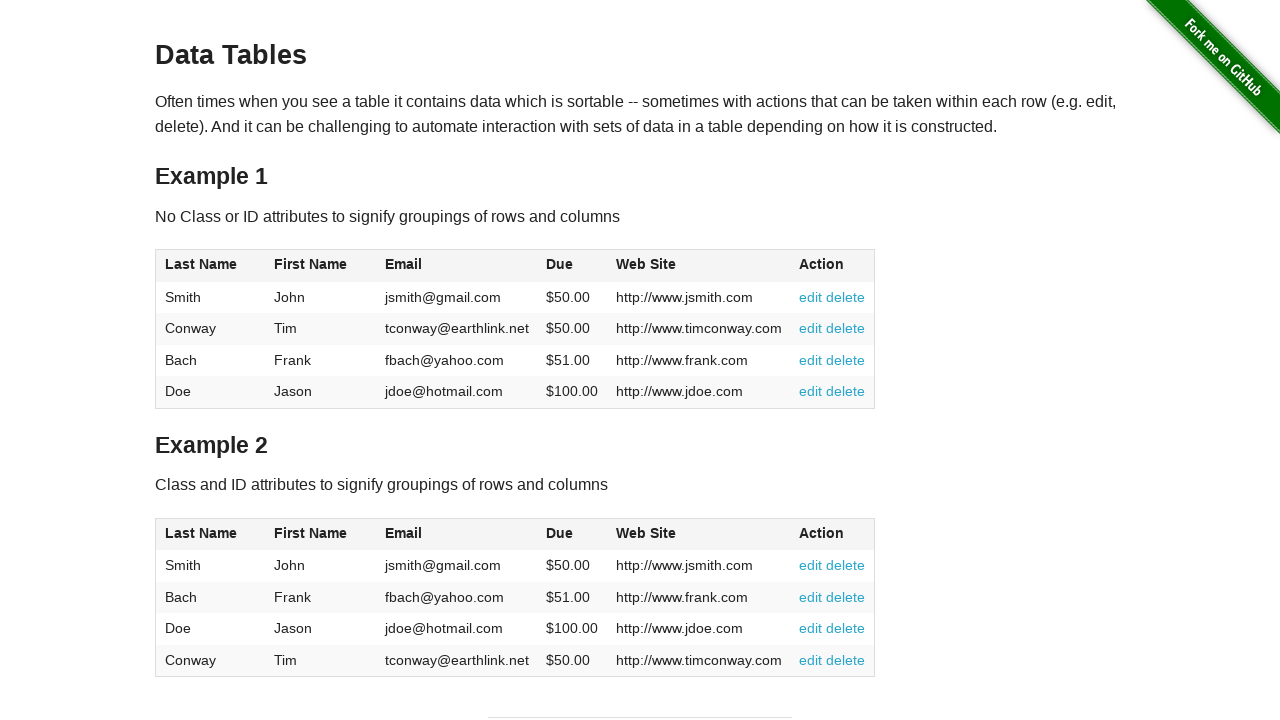

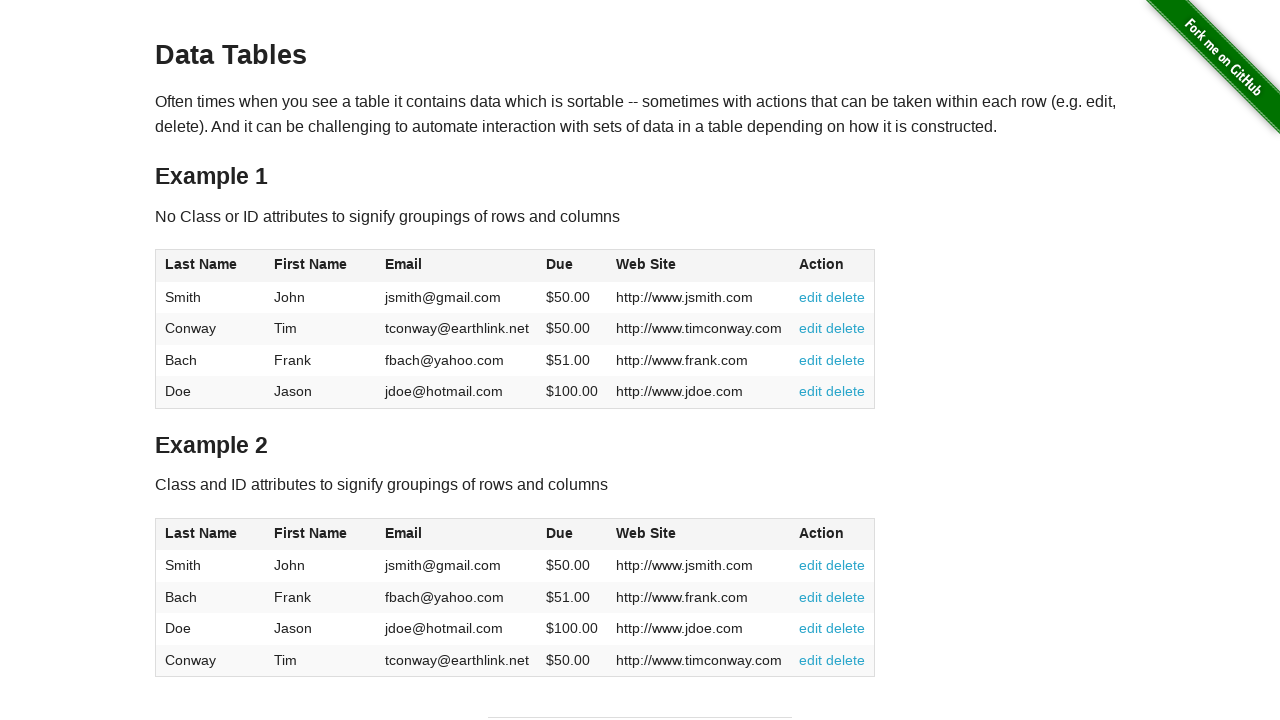